Tests window handling functionality by opening a new window, switching between windows, and verifying content in each window

Starting URL: https://the-internet.herokuapp.com/

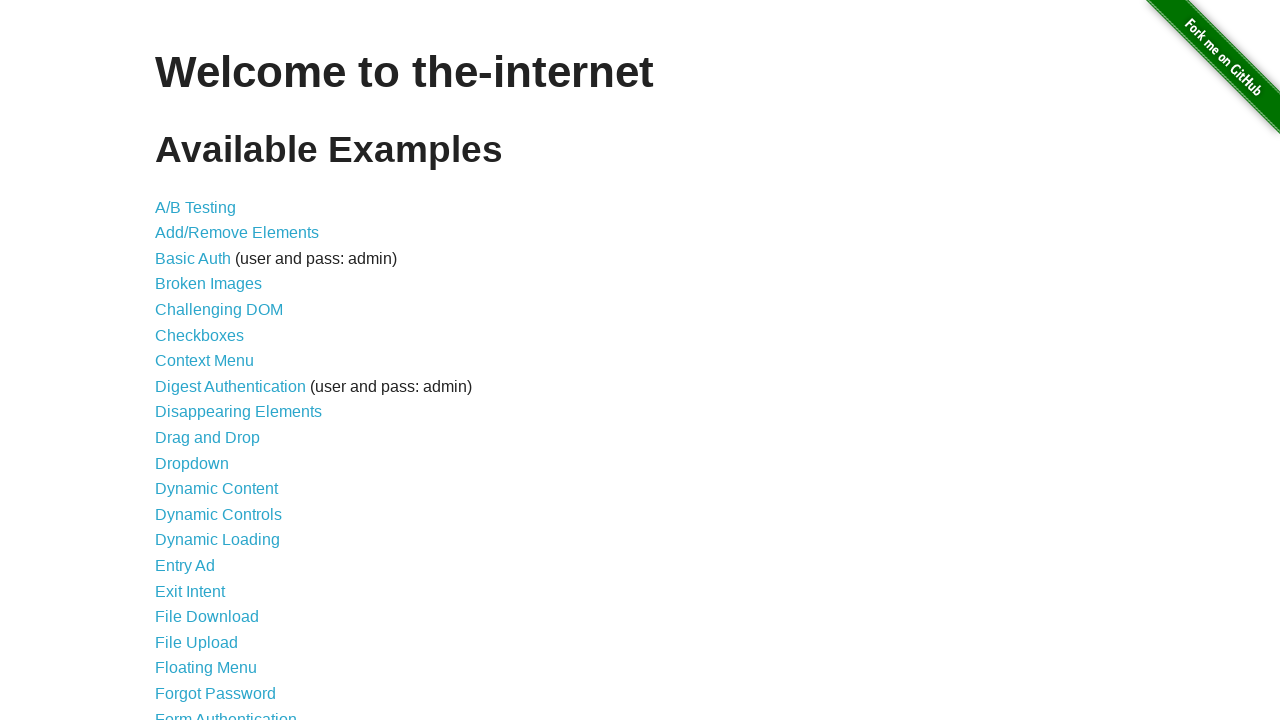

Clicked on the Windows link to navigate to window handling test page at (218, 369) on a[href='/windows']
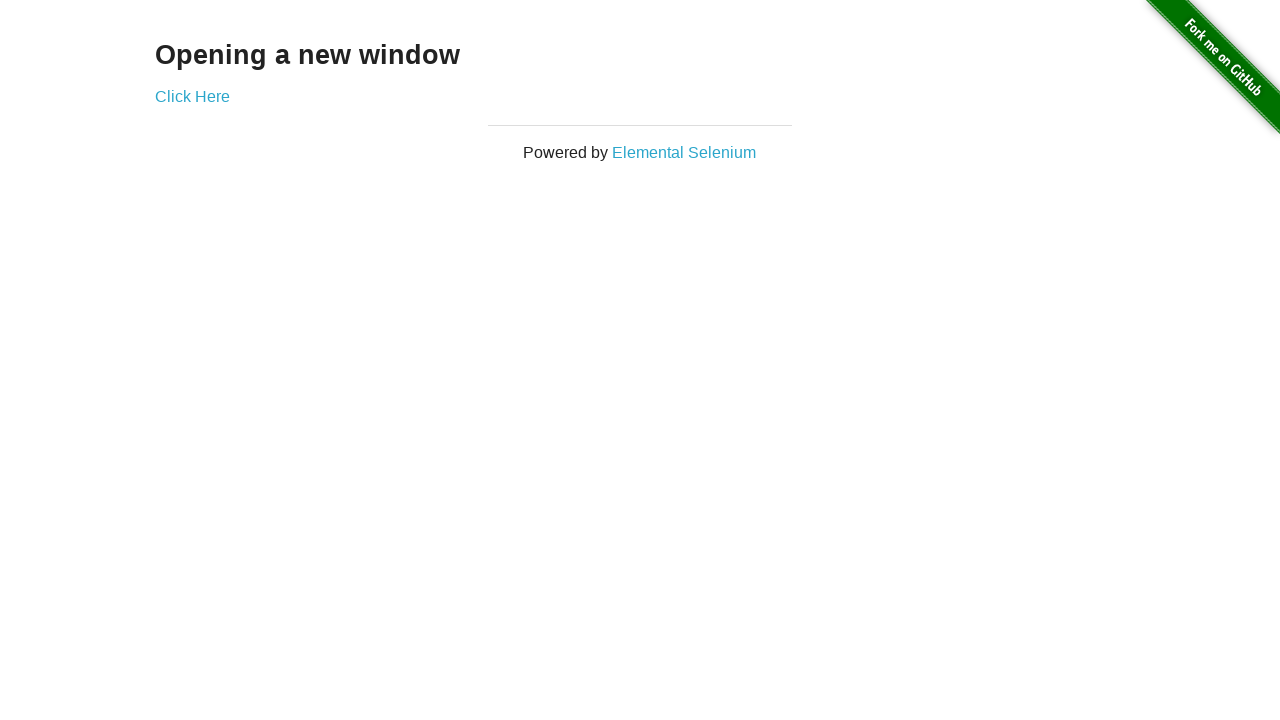

Stored the current page context as the original window
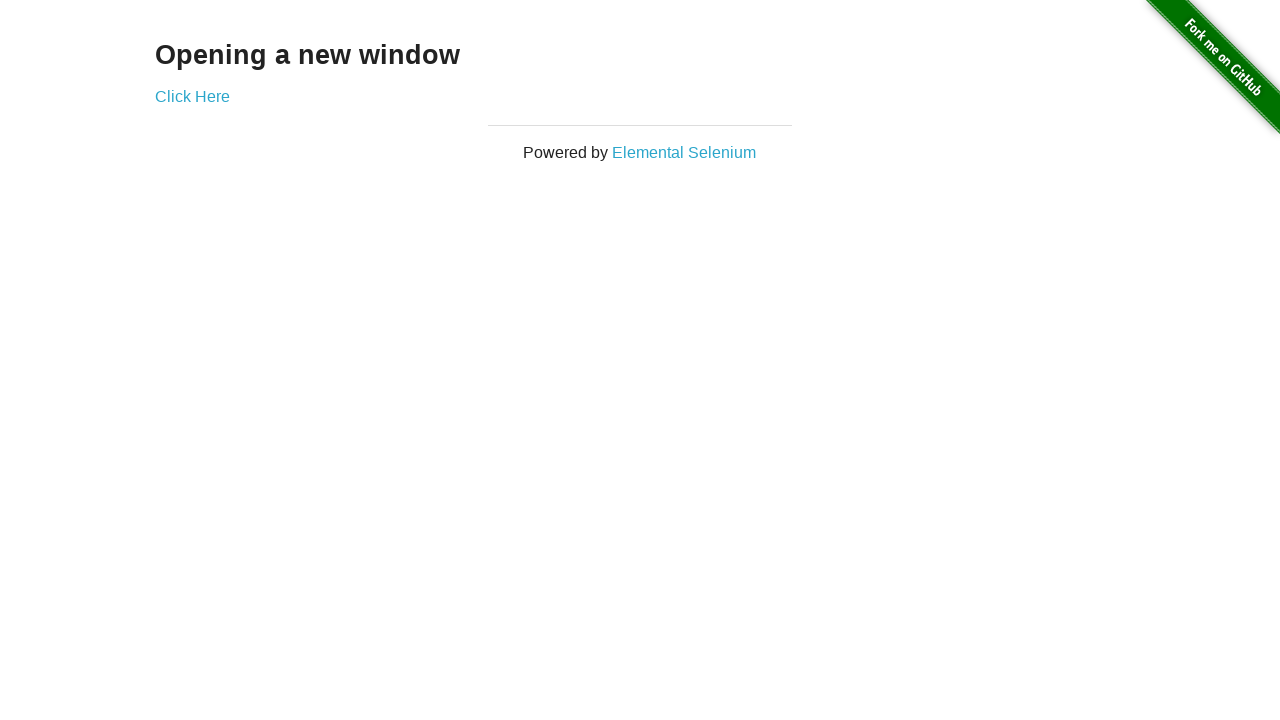

Clicked link to open a new window at (192, 96) on a[href='/windows/new']
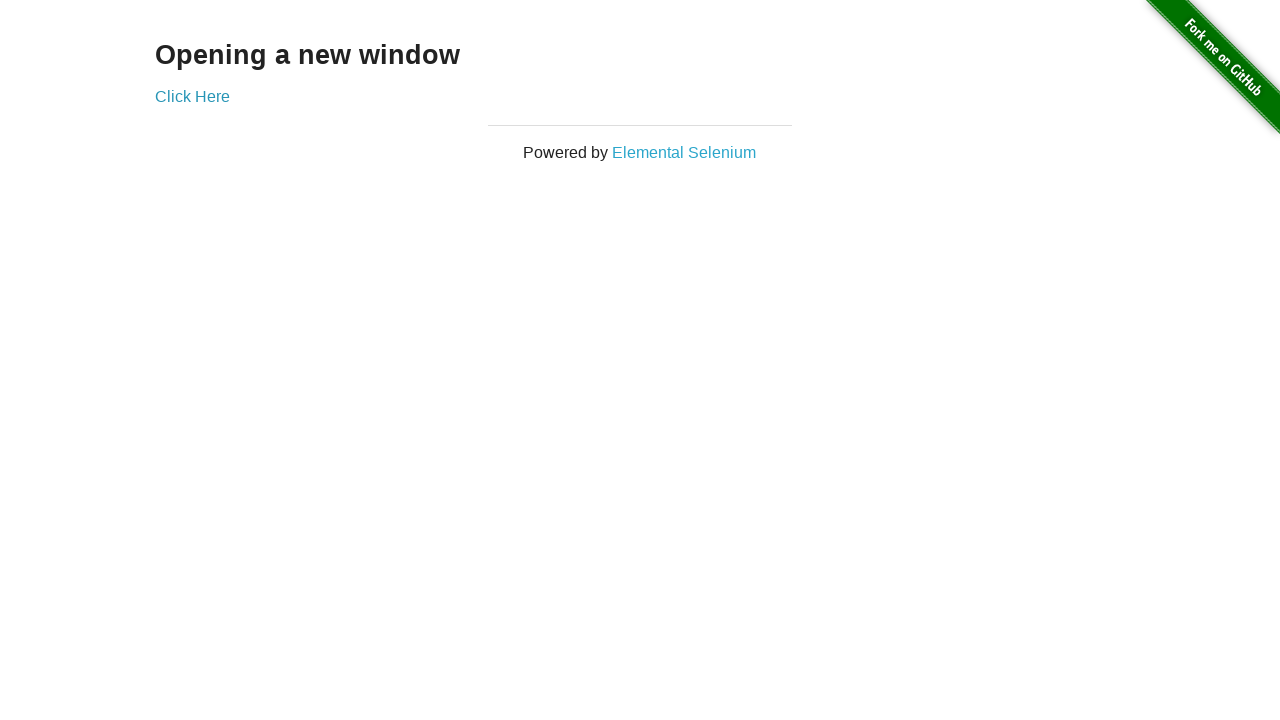

New window popup opened and captured
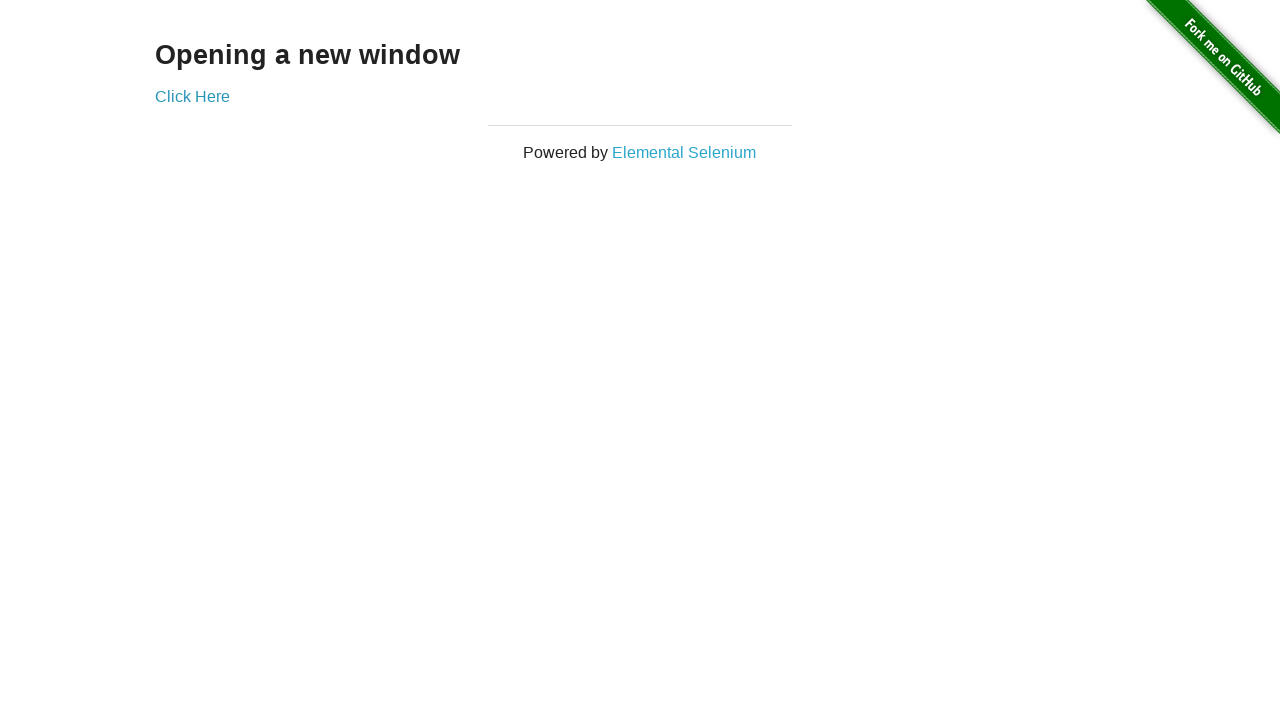

Retrieved text from new window: 'New Window'
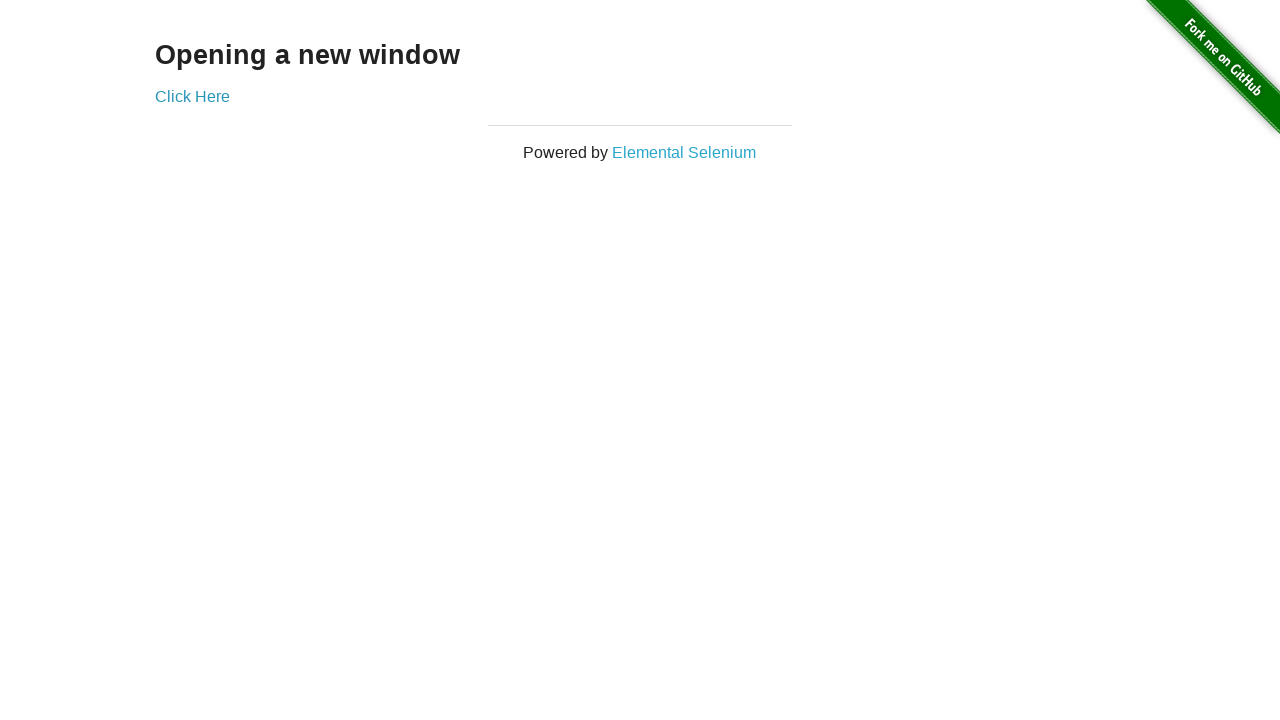

Retrieved text from original window: 'Opening a new window'
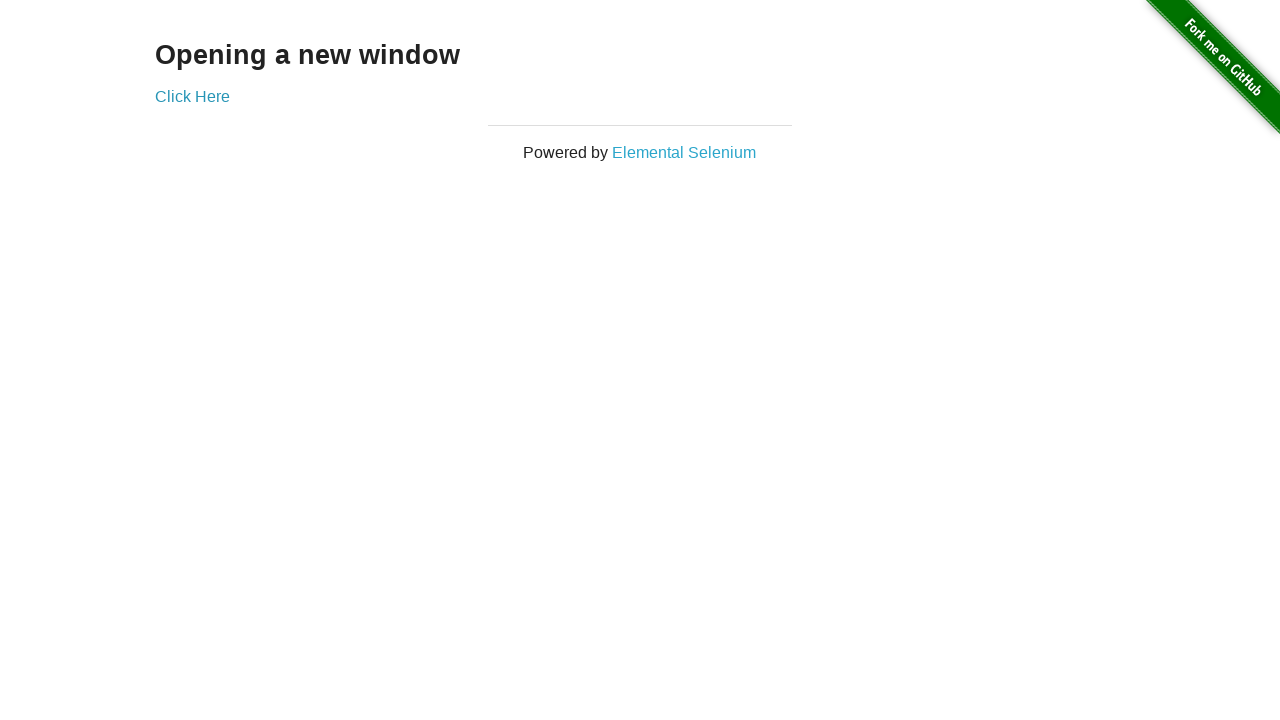

Closed the new window popup
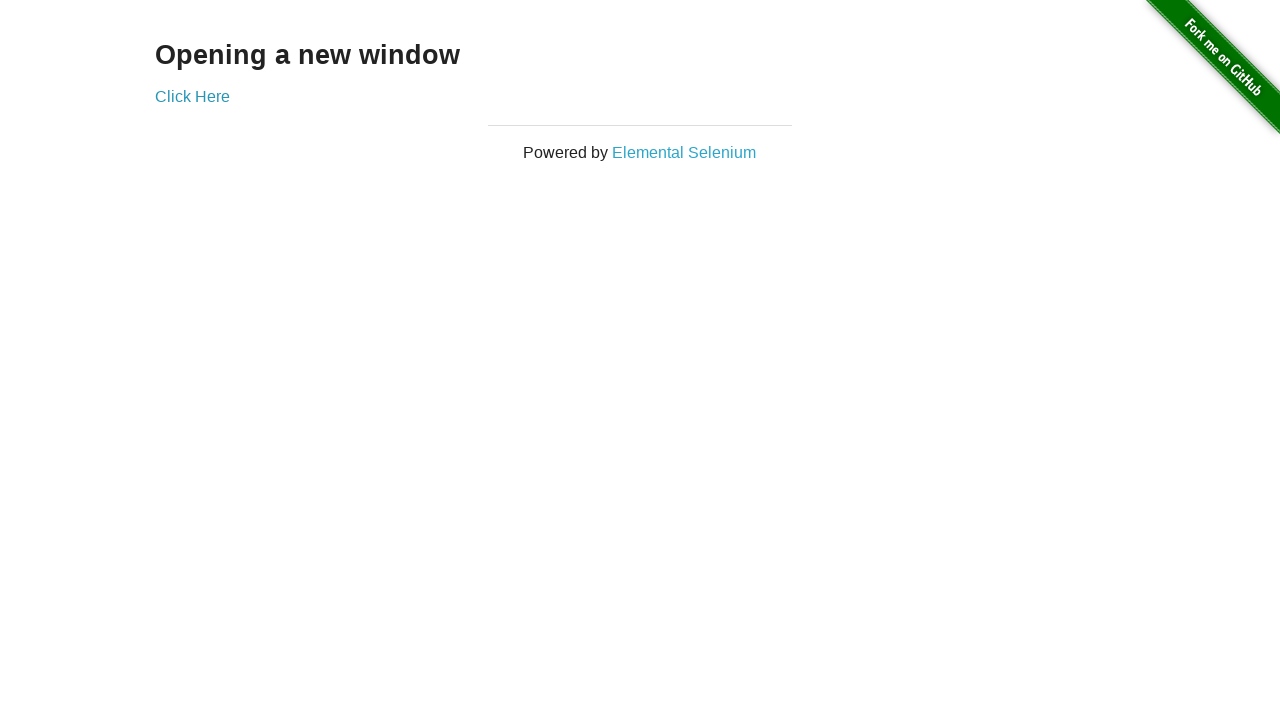

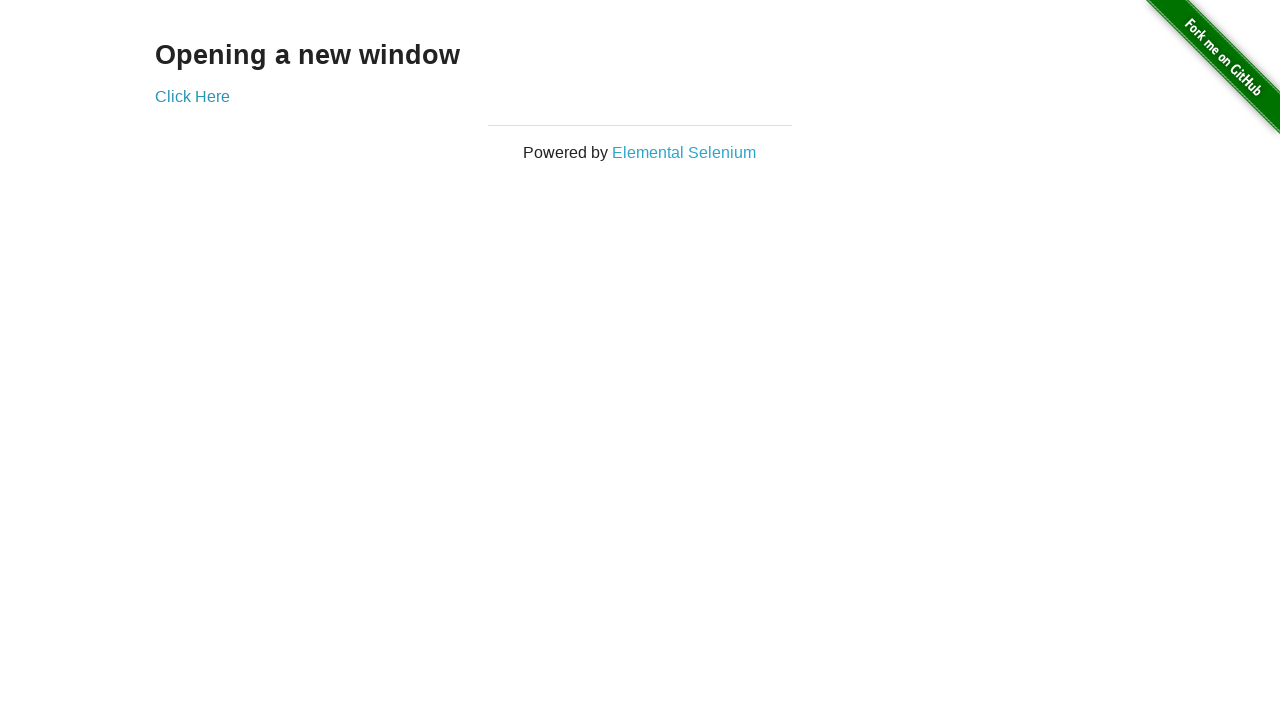